Scrolls down to footer and verifies that the 'Subscription' text is visible

Starting URL: http://automationexercise.com

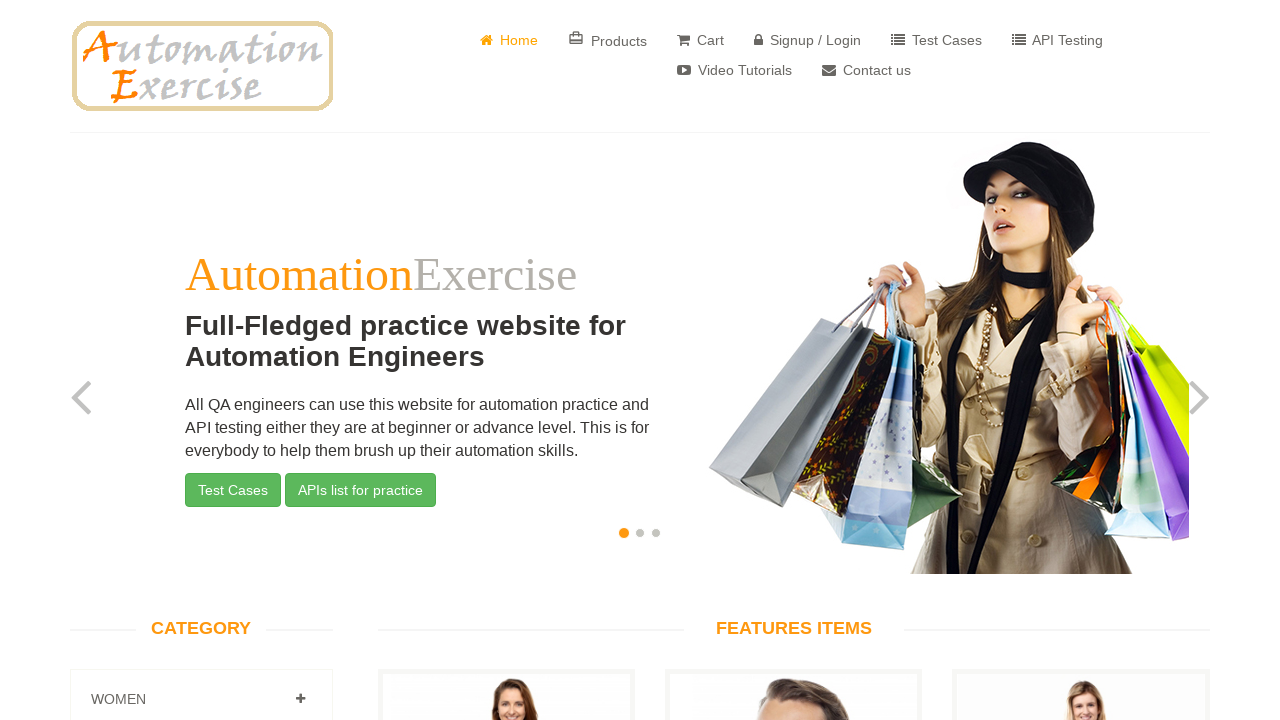

Located Subscription element in footer
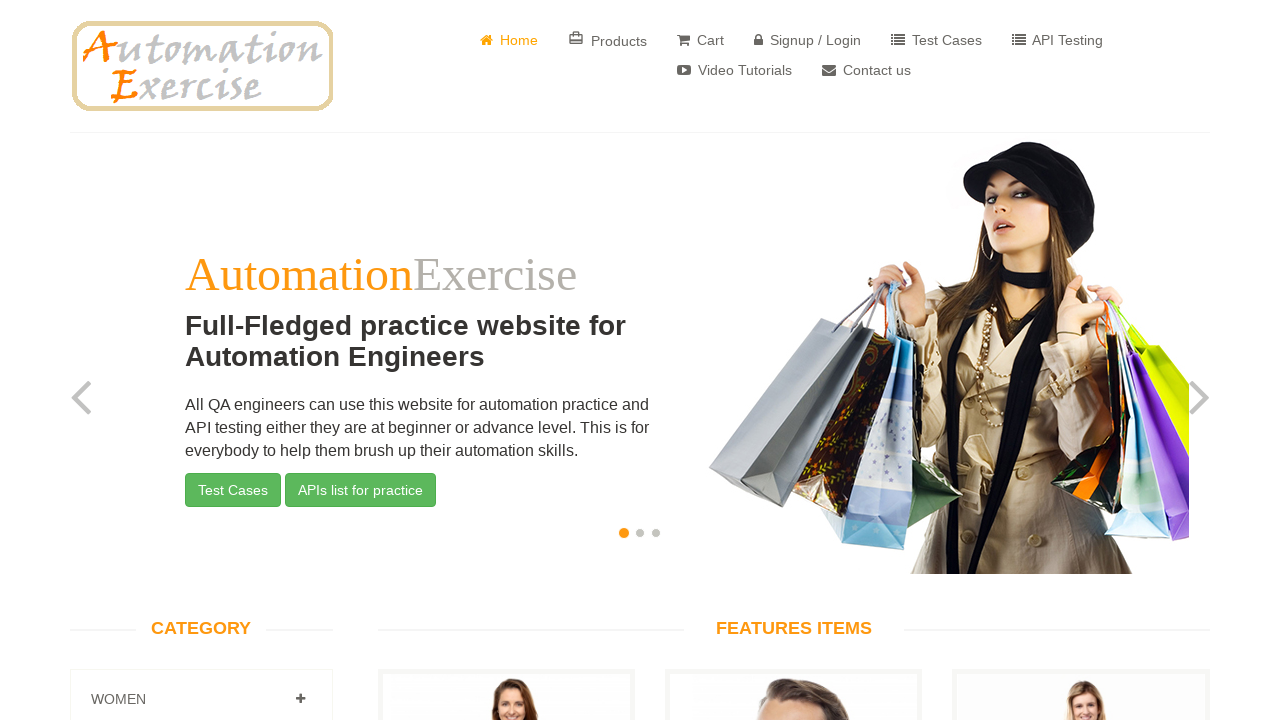

Scrolled to Subscription element in footer
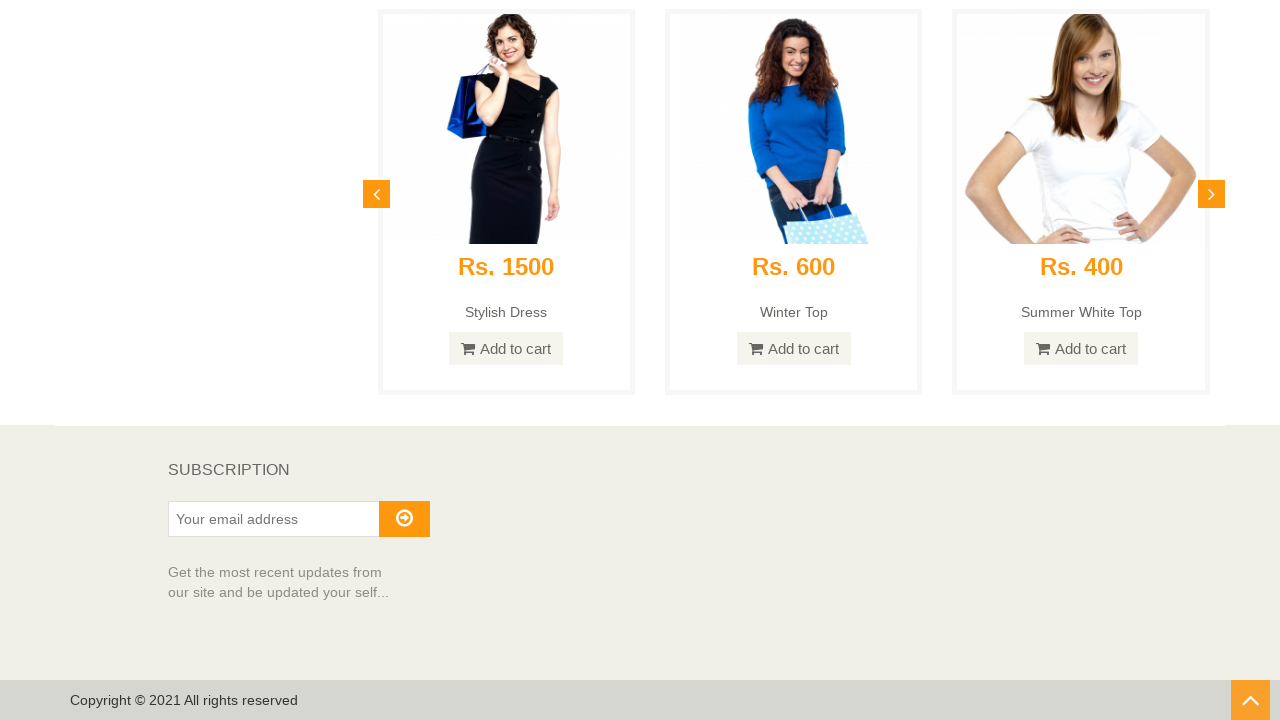

Verified that Subscription text is visible
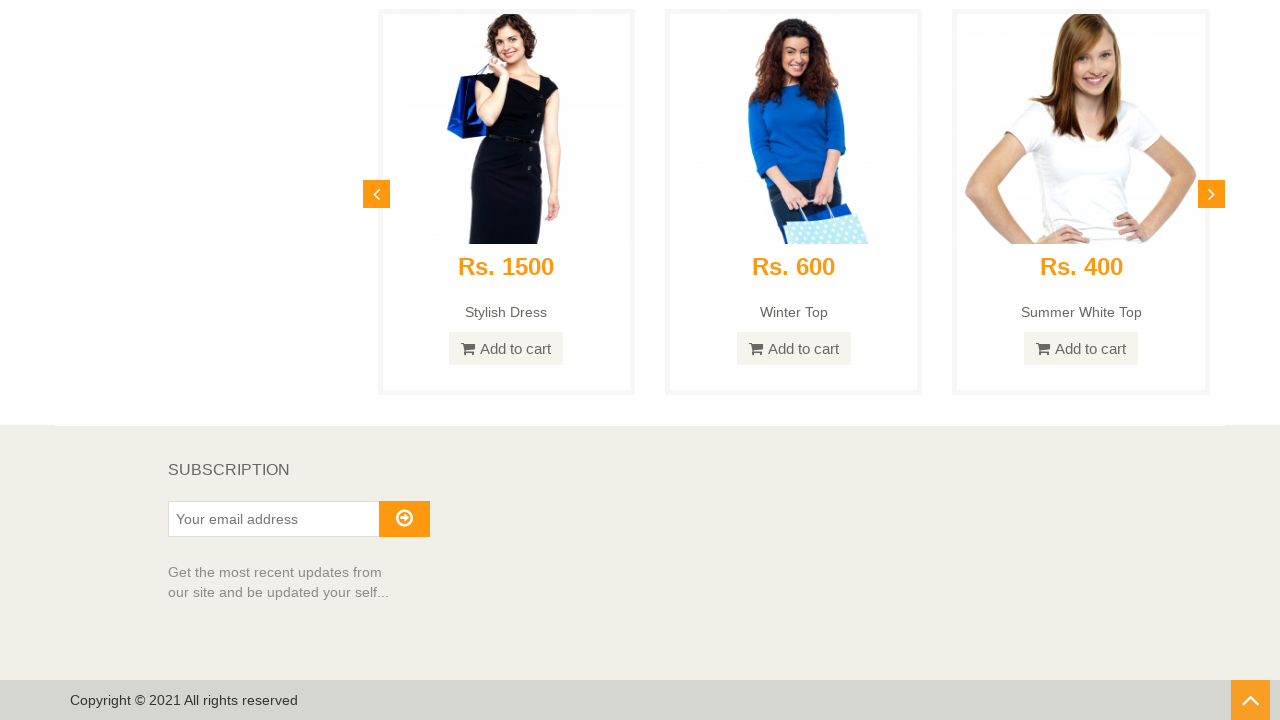

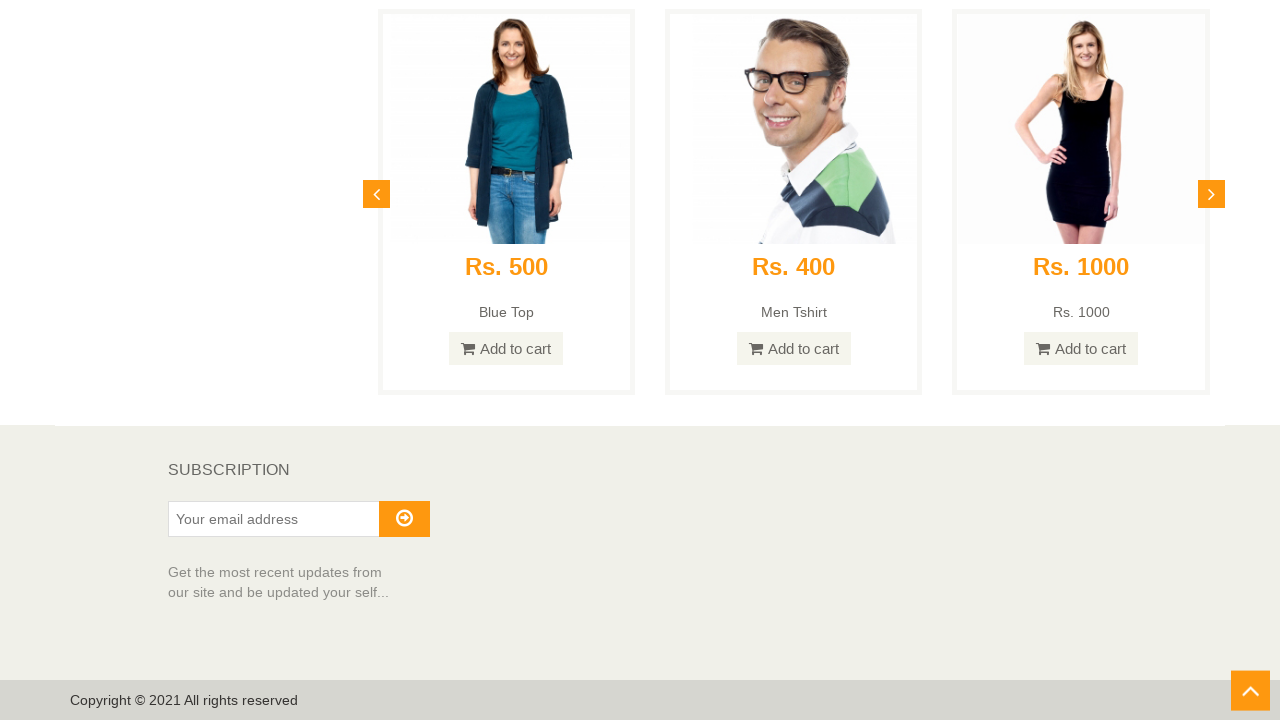